Tests browser window and tab handling by opening multiple windows/tabs, switching between them, and closing them

Starting URL: https://demoqa.com/browser-windows

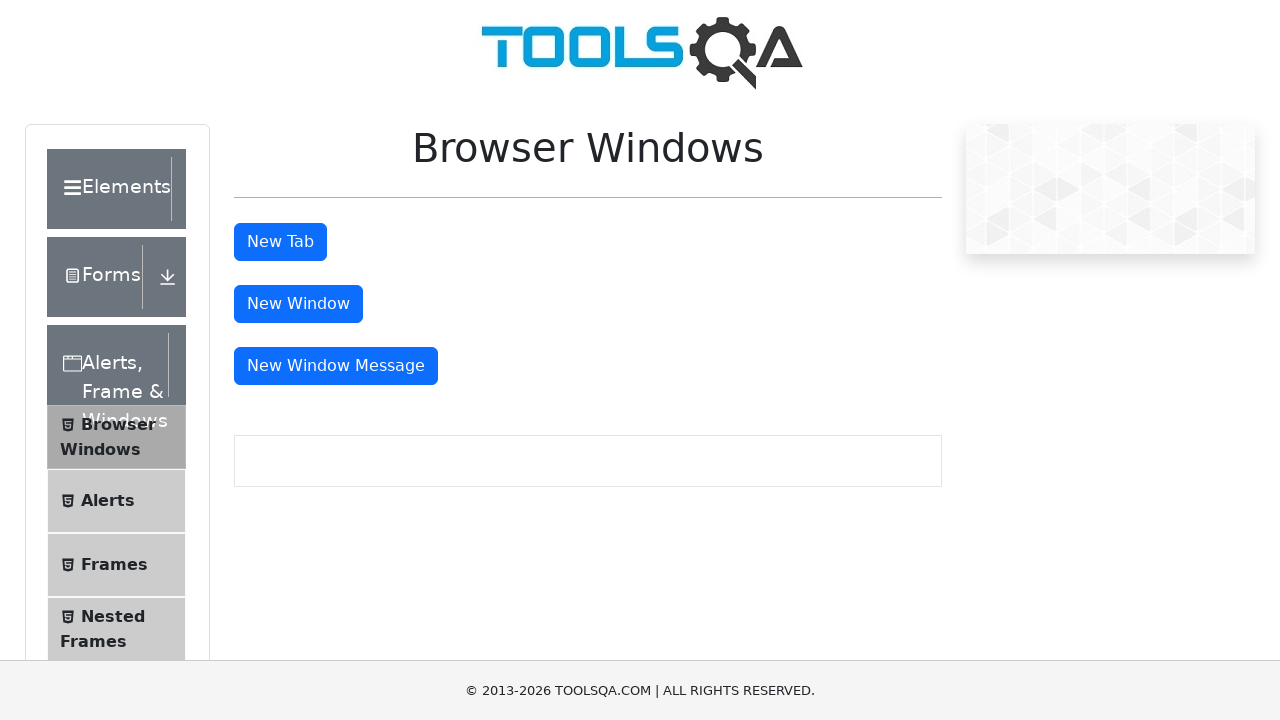

Clicked button to open new tab at (280, 242) on #tabButton
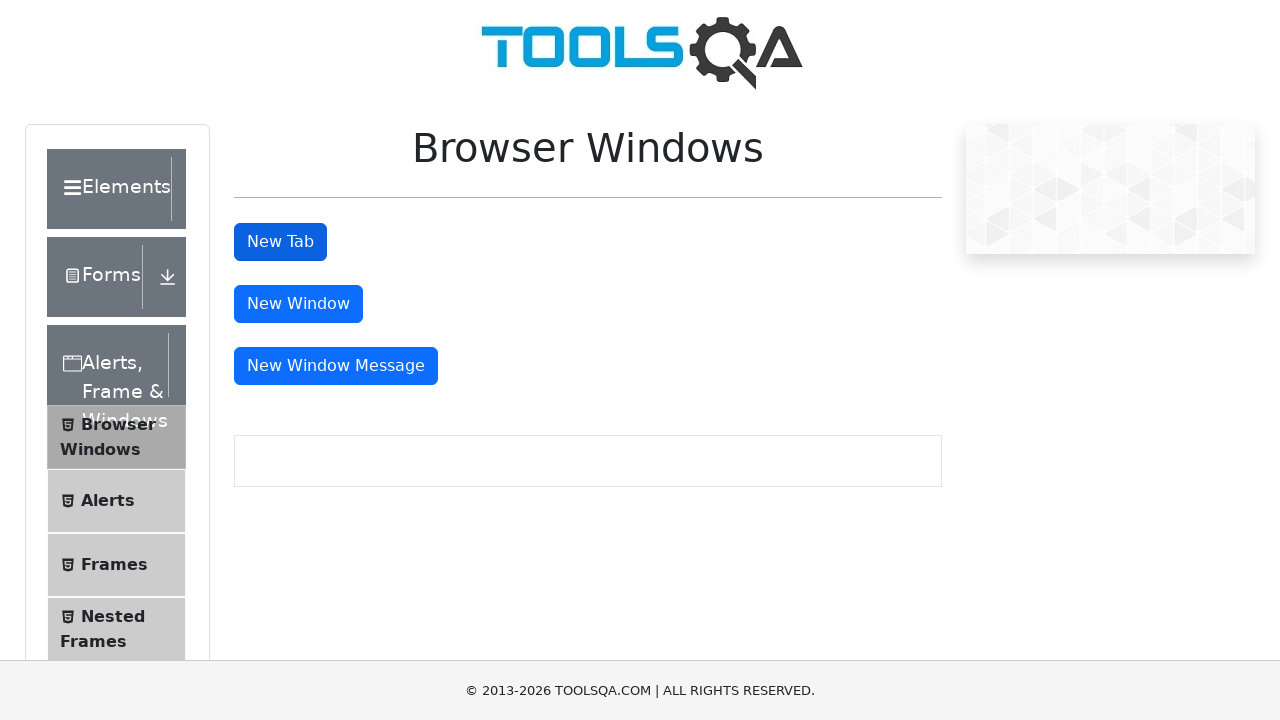

Clicked button to open new window at (298, 304) on #windowButton
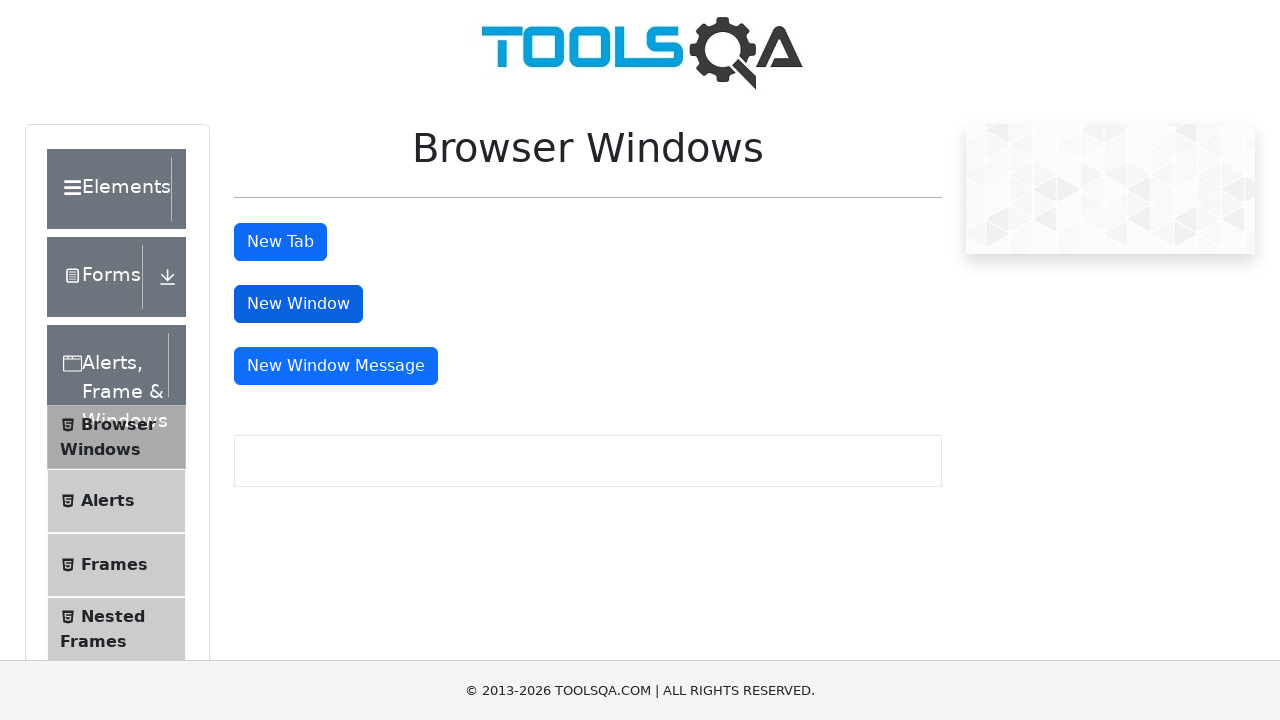

Clicked button to open message window at (336, 366) on #messageWindowButton
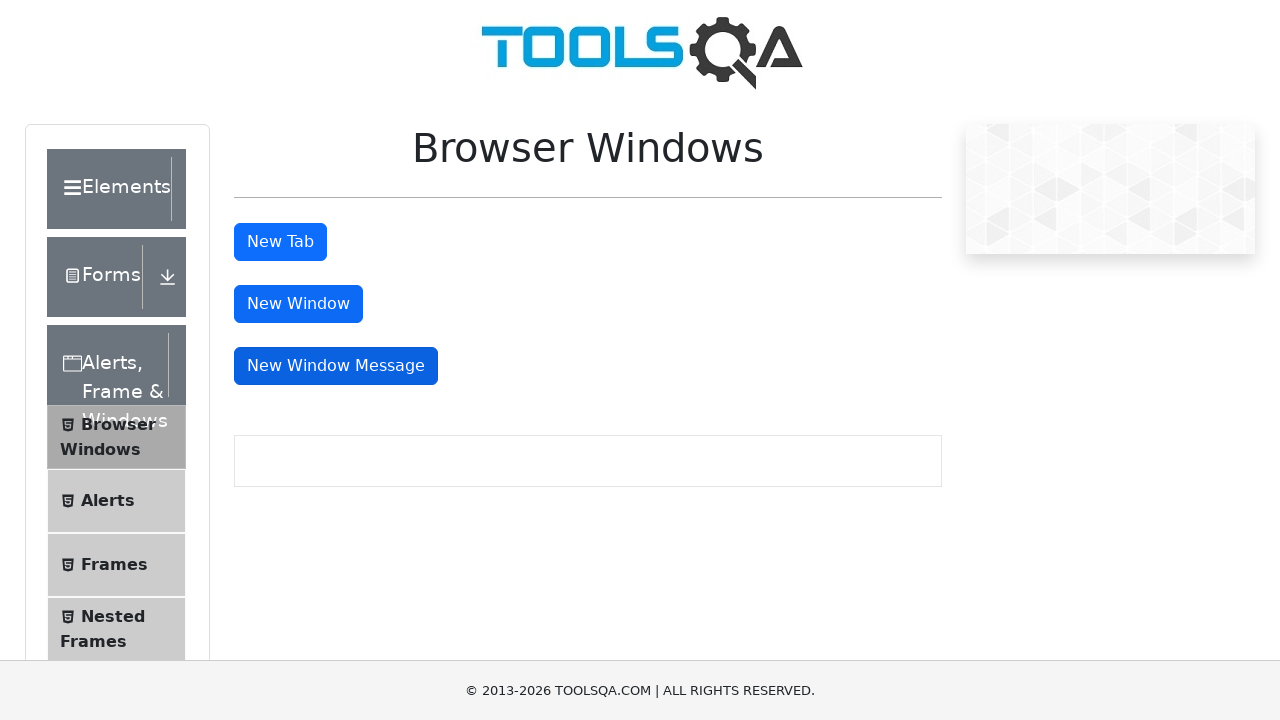

Retrieved all open pages and tabs
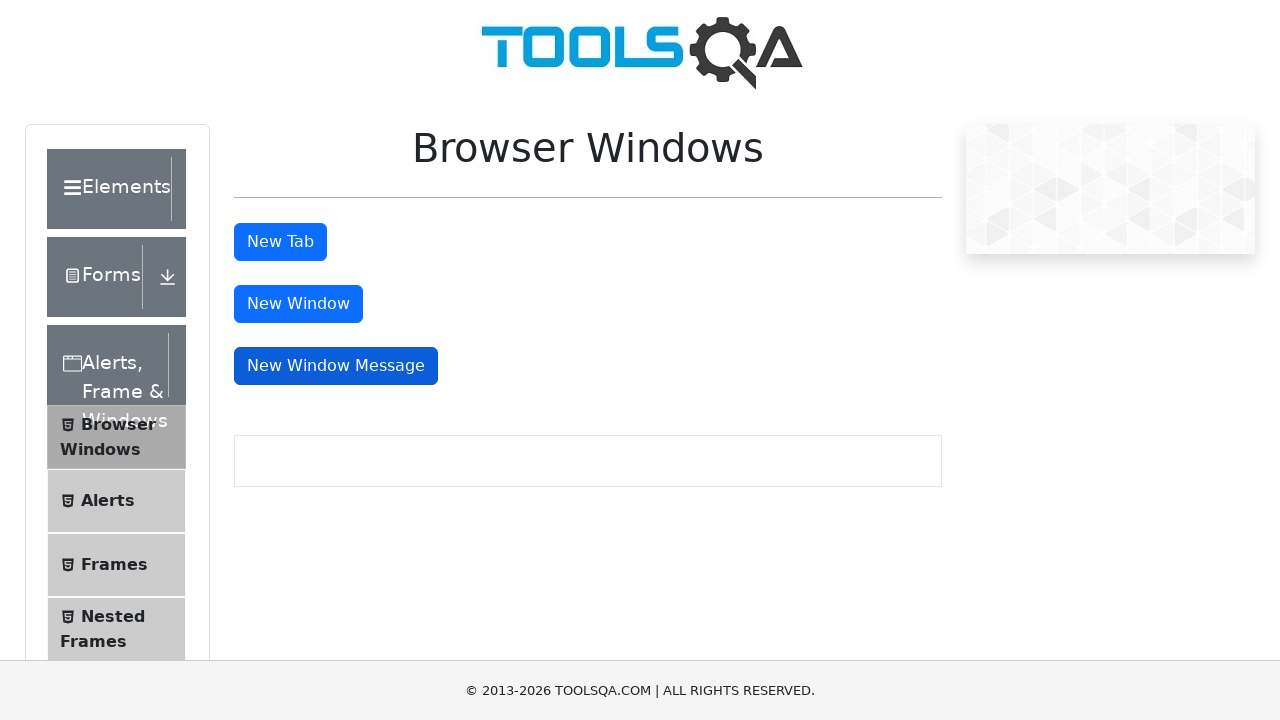

Brought window/tab to front with title: 
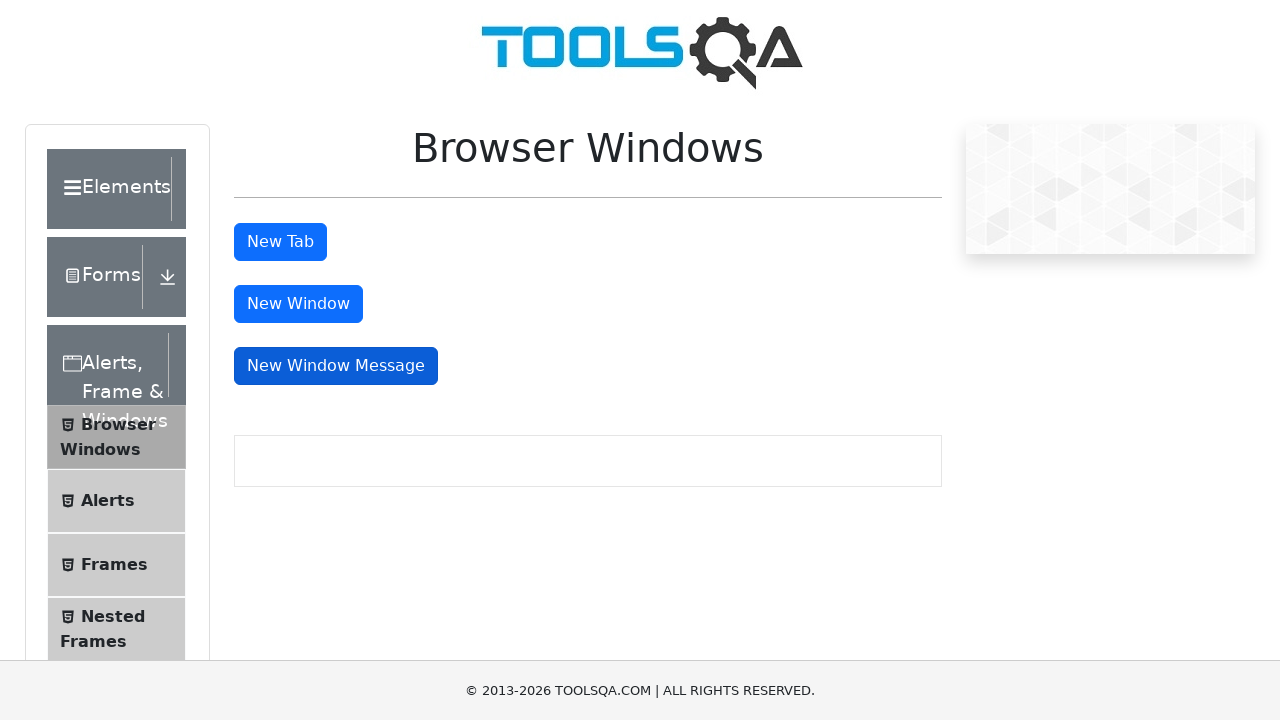

Closed the window/tab
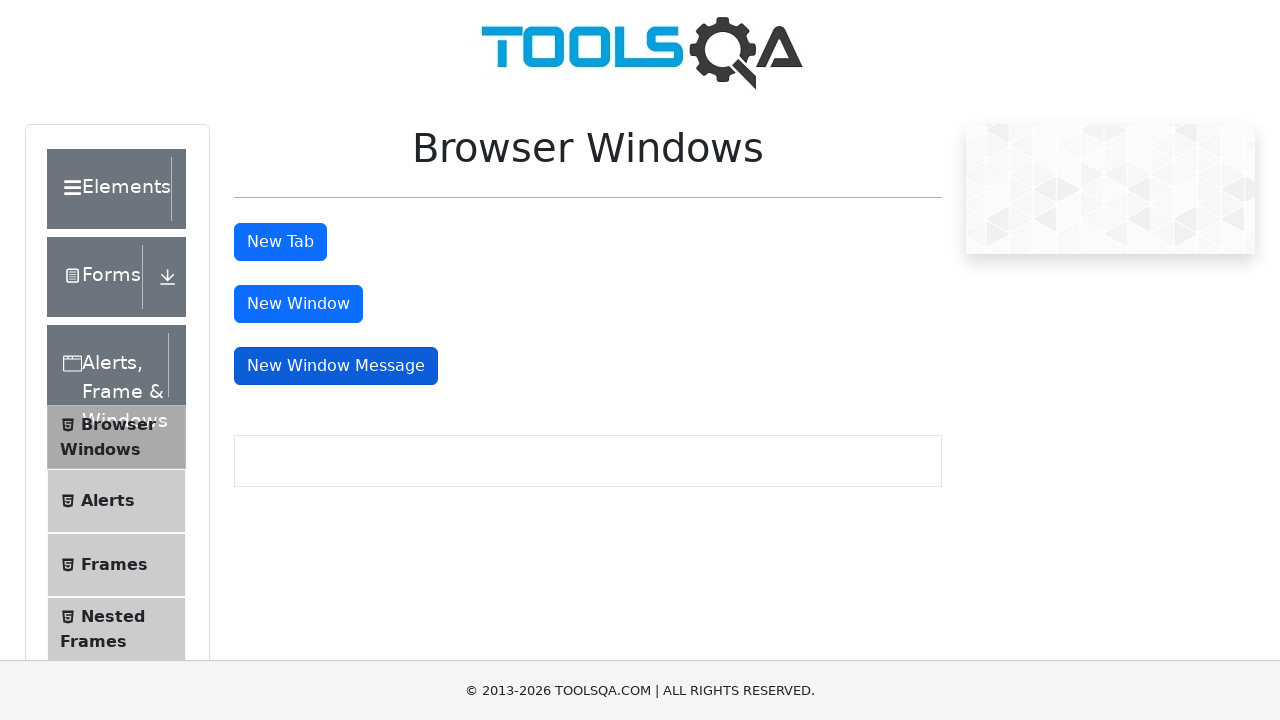

Brought window/tab to front with title: 
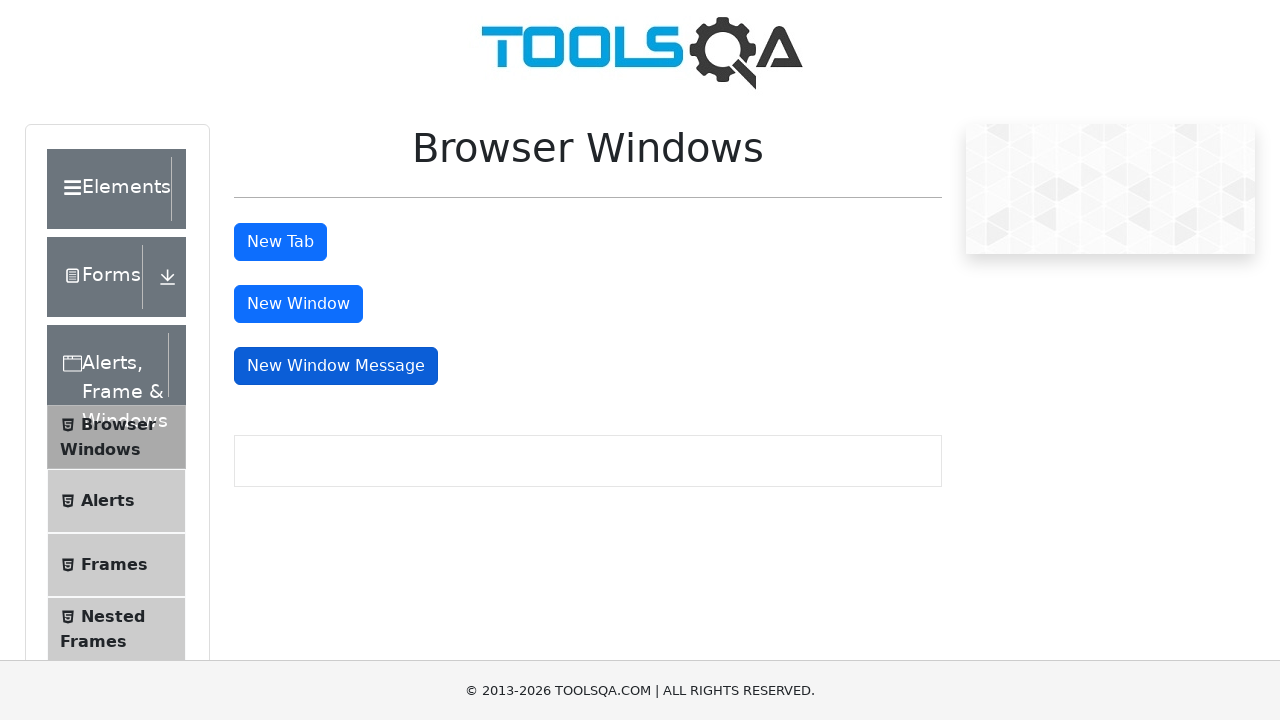

Closed the window/tab
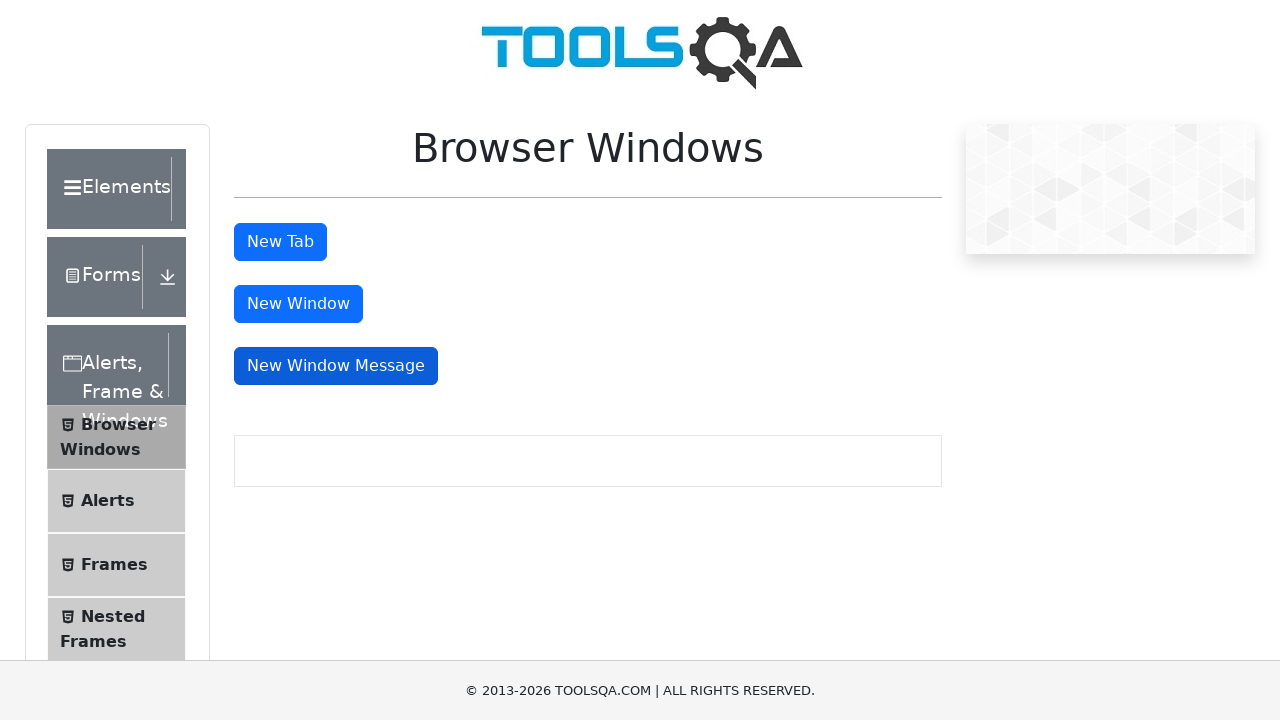

Brought window/tab to front with title: 
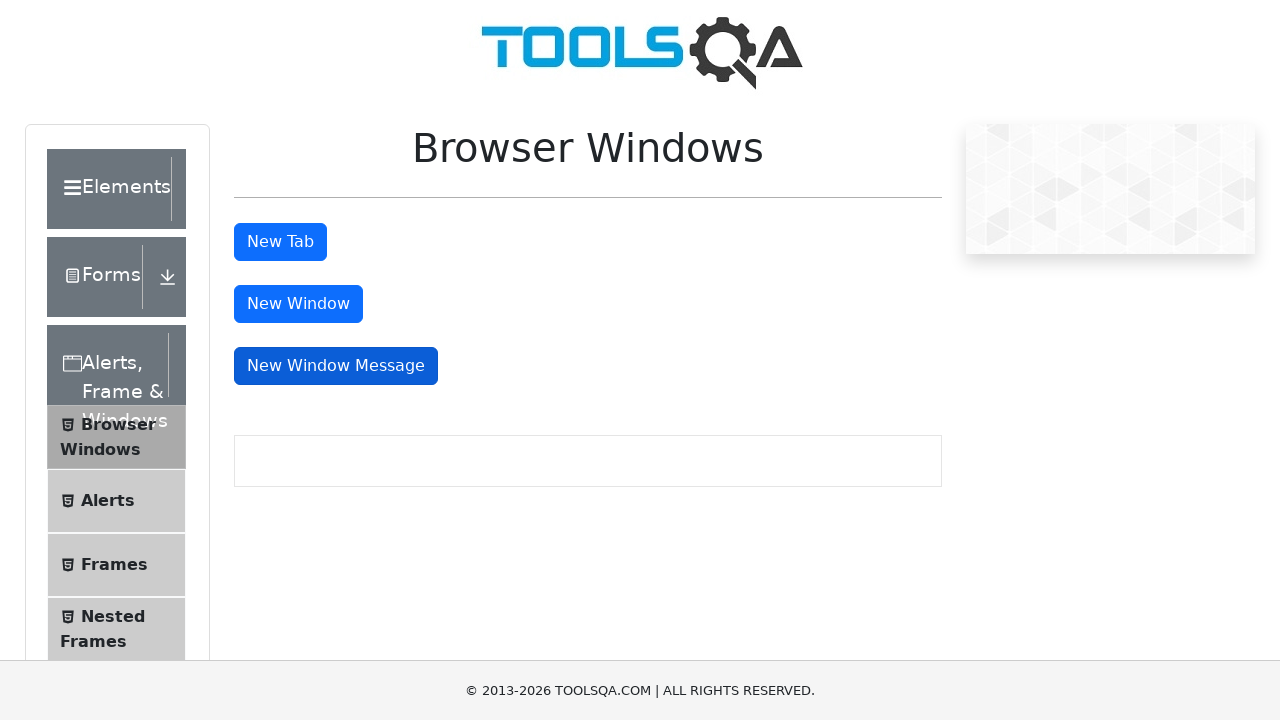

Closed the window/tab
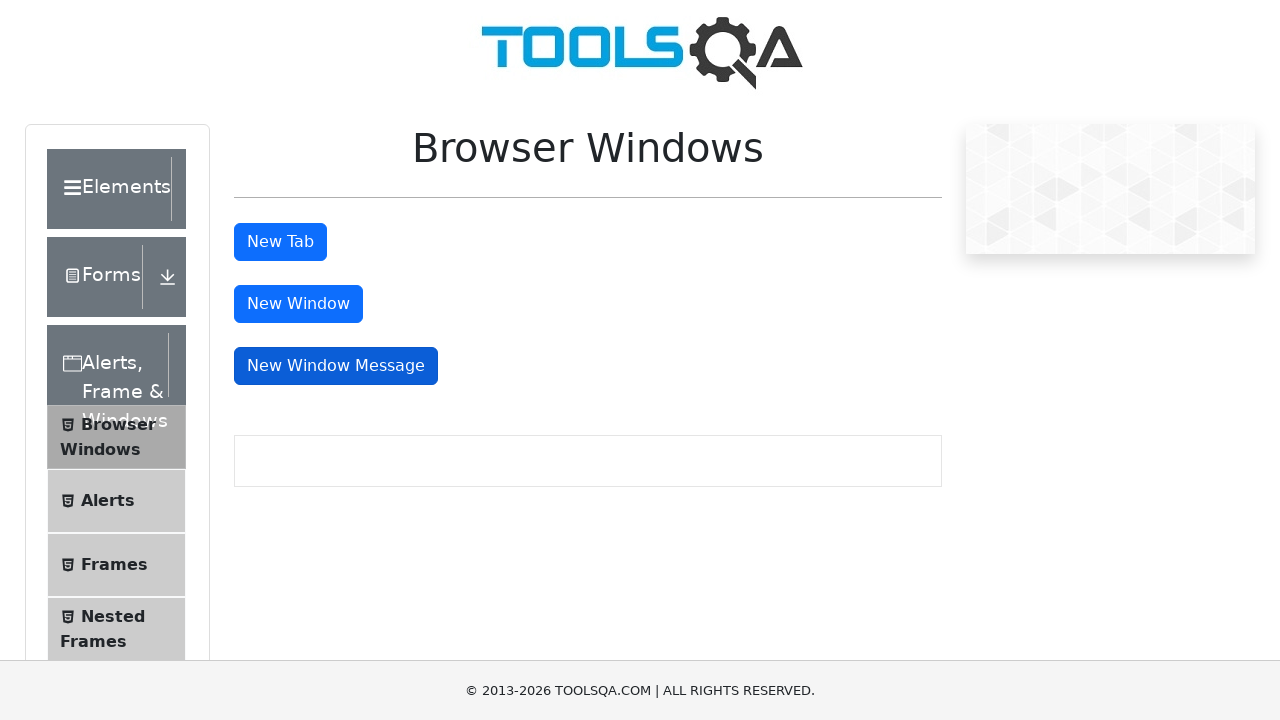

Brought main page to front
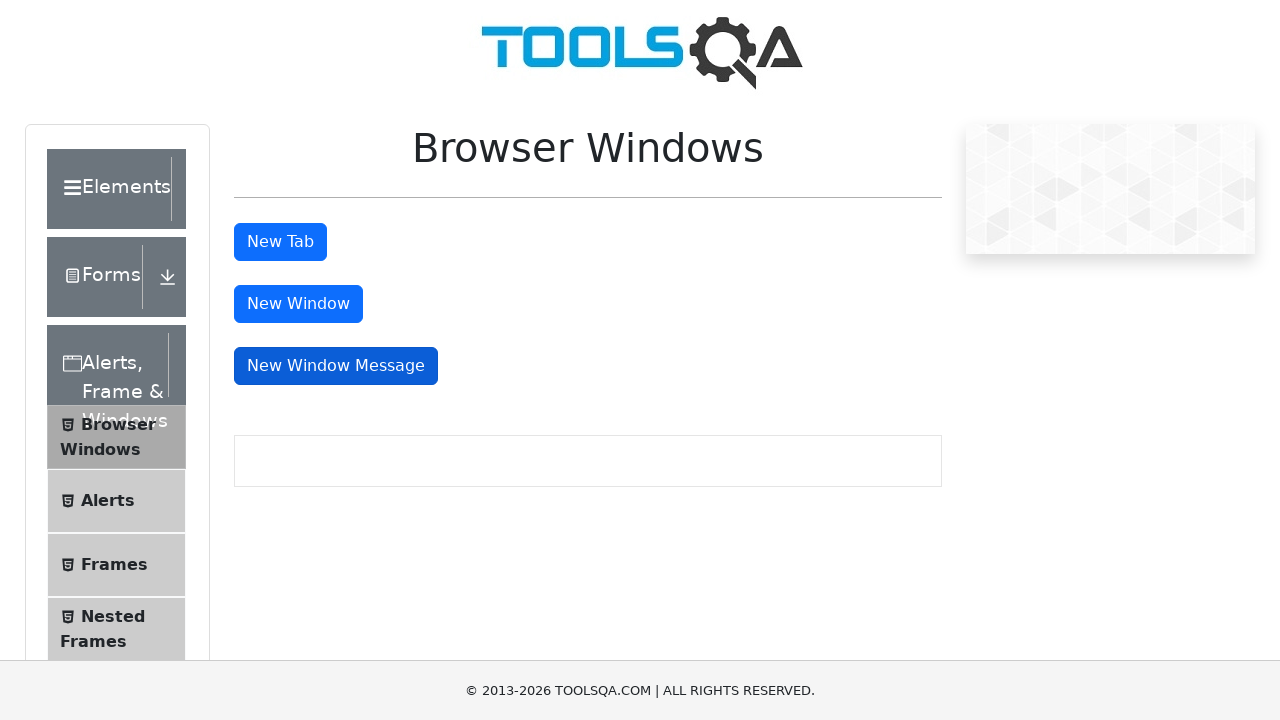

Verified main page title: demosite
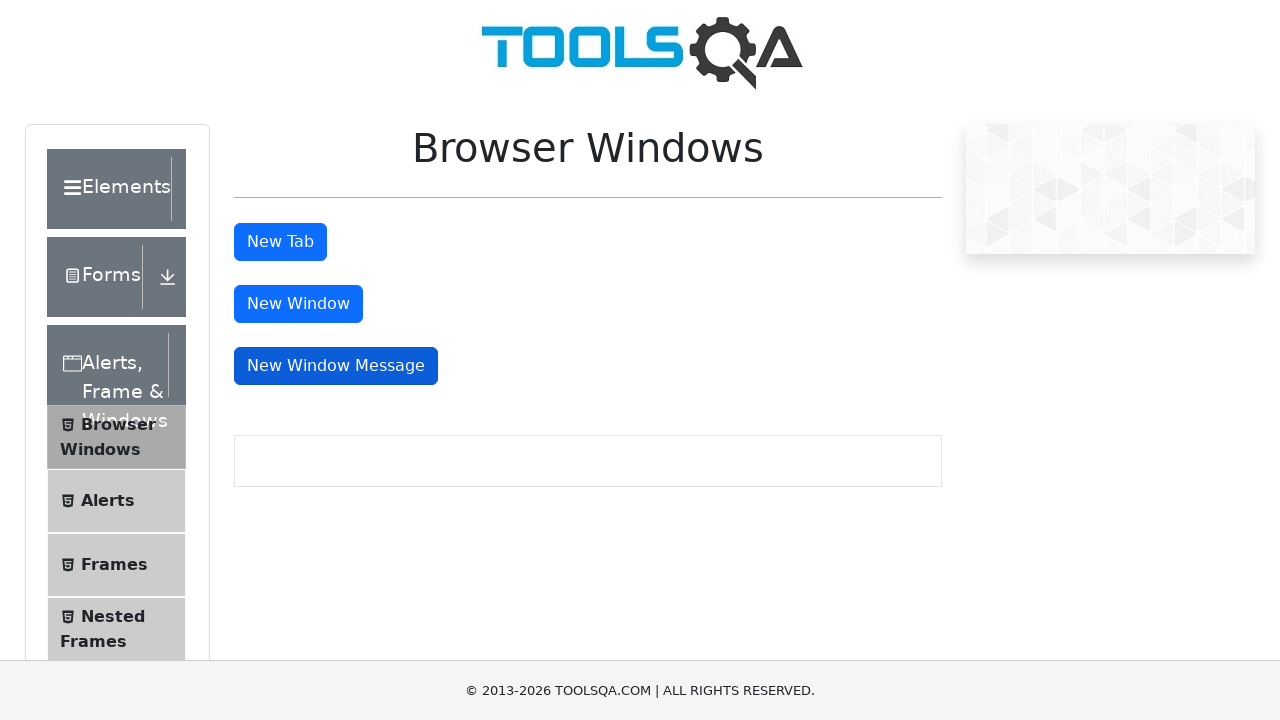

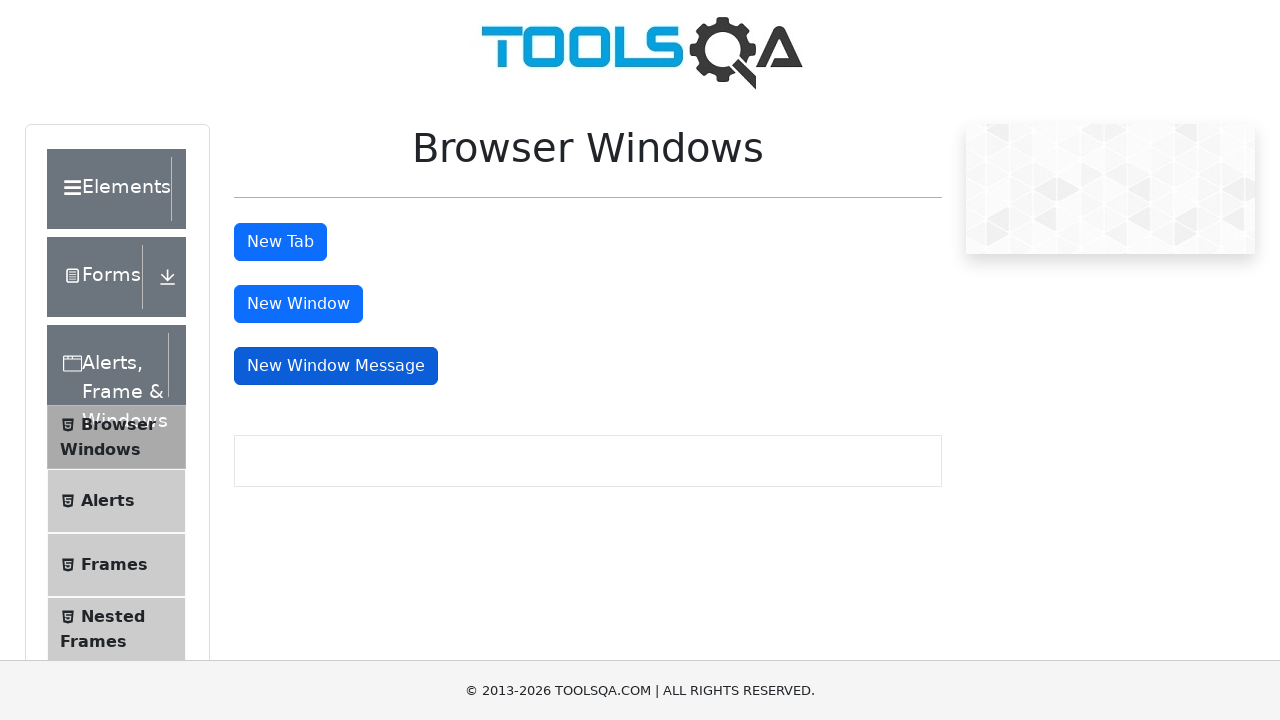